Tests basic browser navigation by opening the Accenture homepage and maximizing the browser window.

Starting URL: https://www.accenture.com/

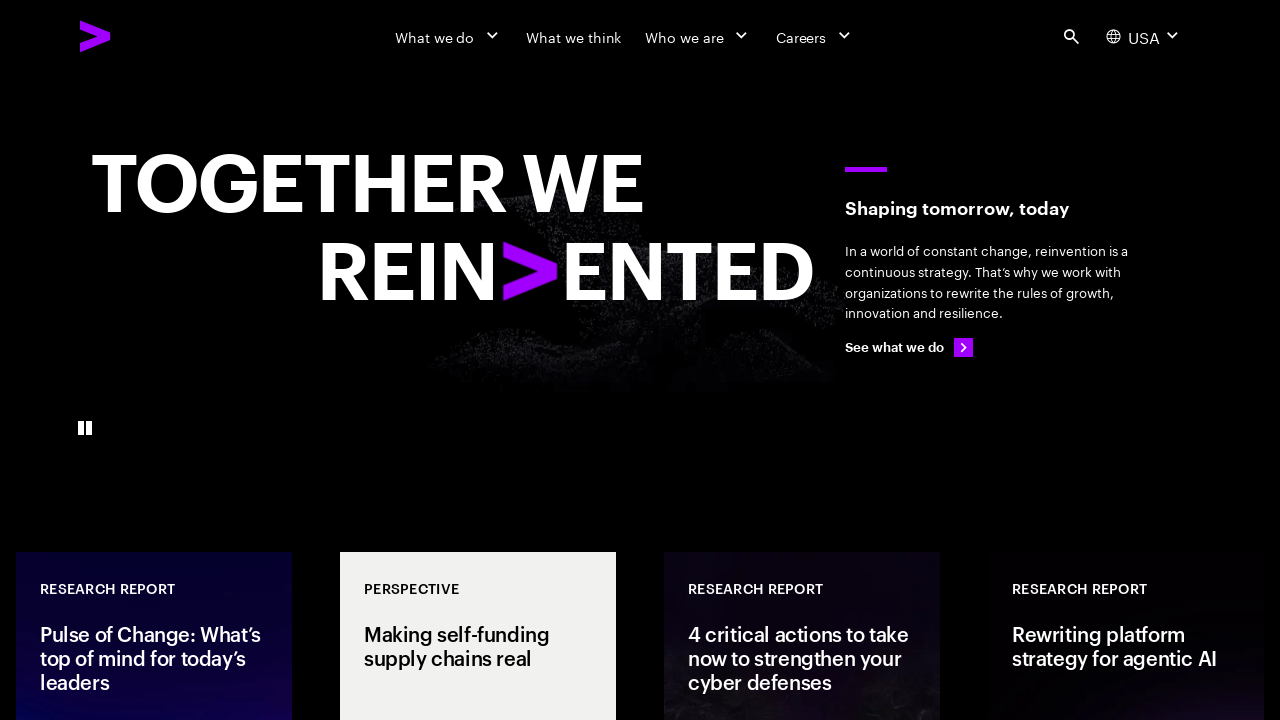

Navigated to Accenture homepage
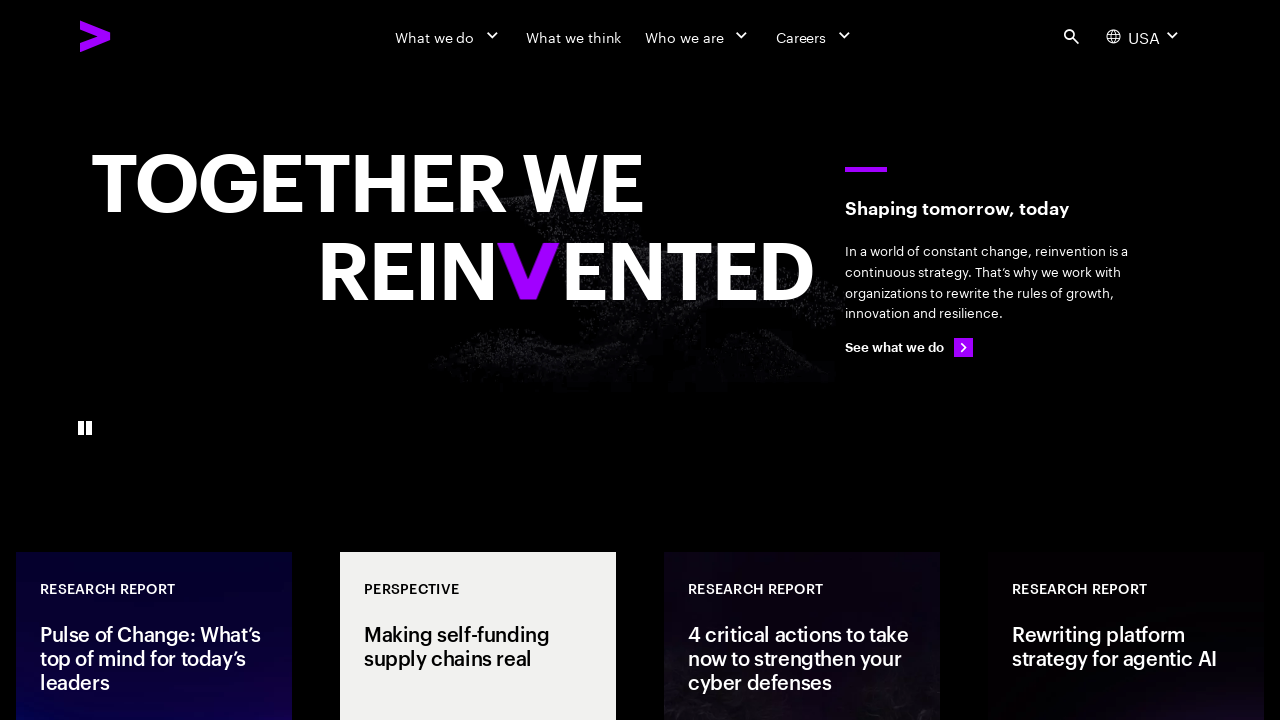

Set viewport size to 1920x1080
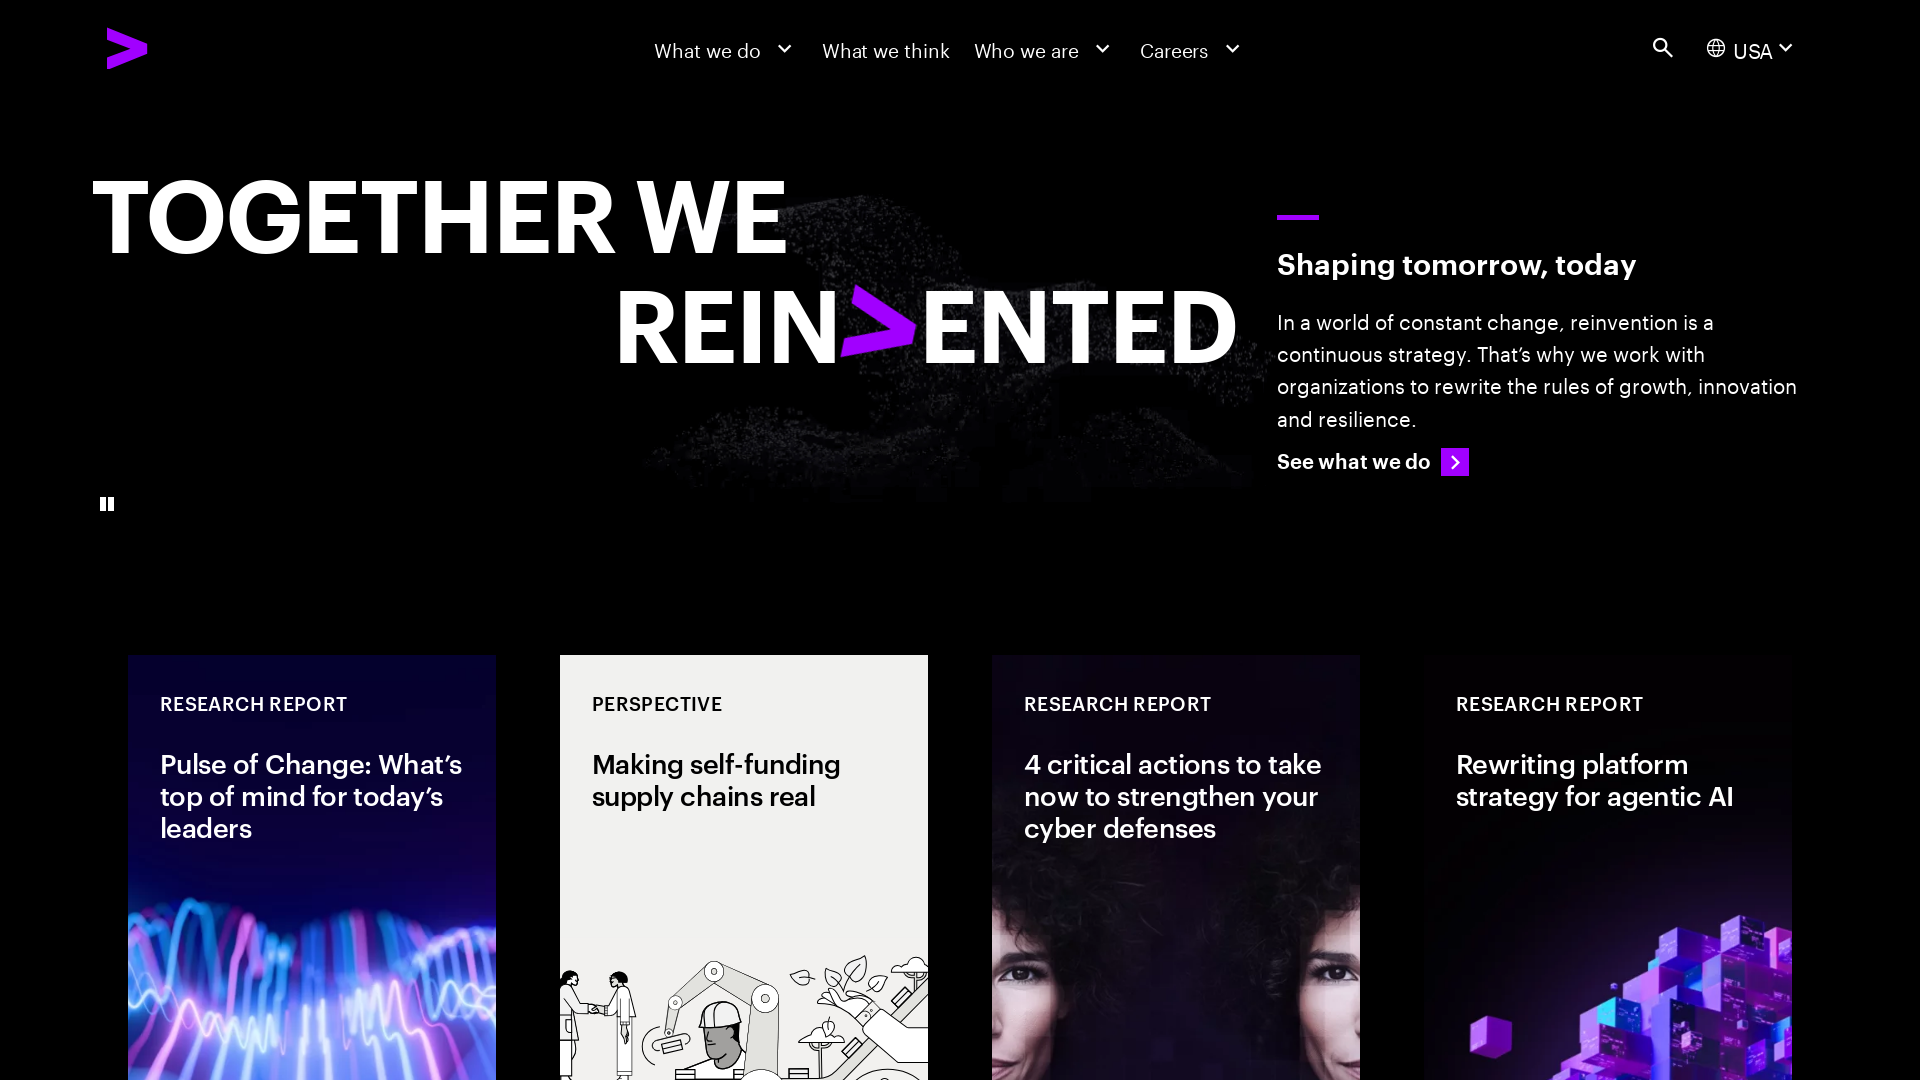

Page fully loaded
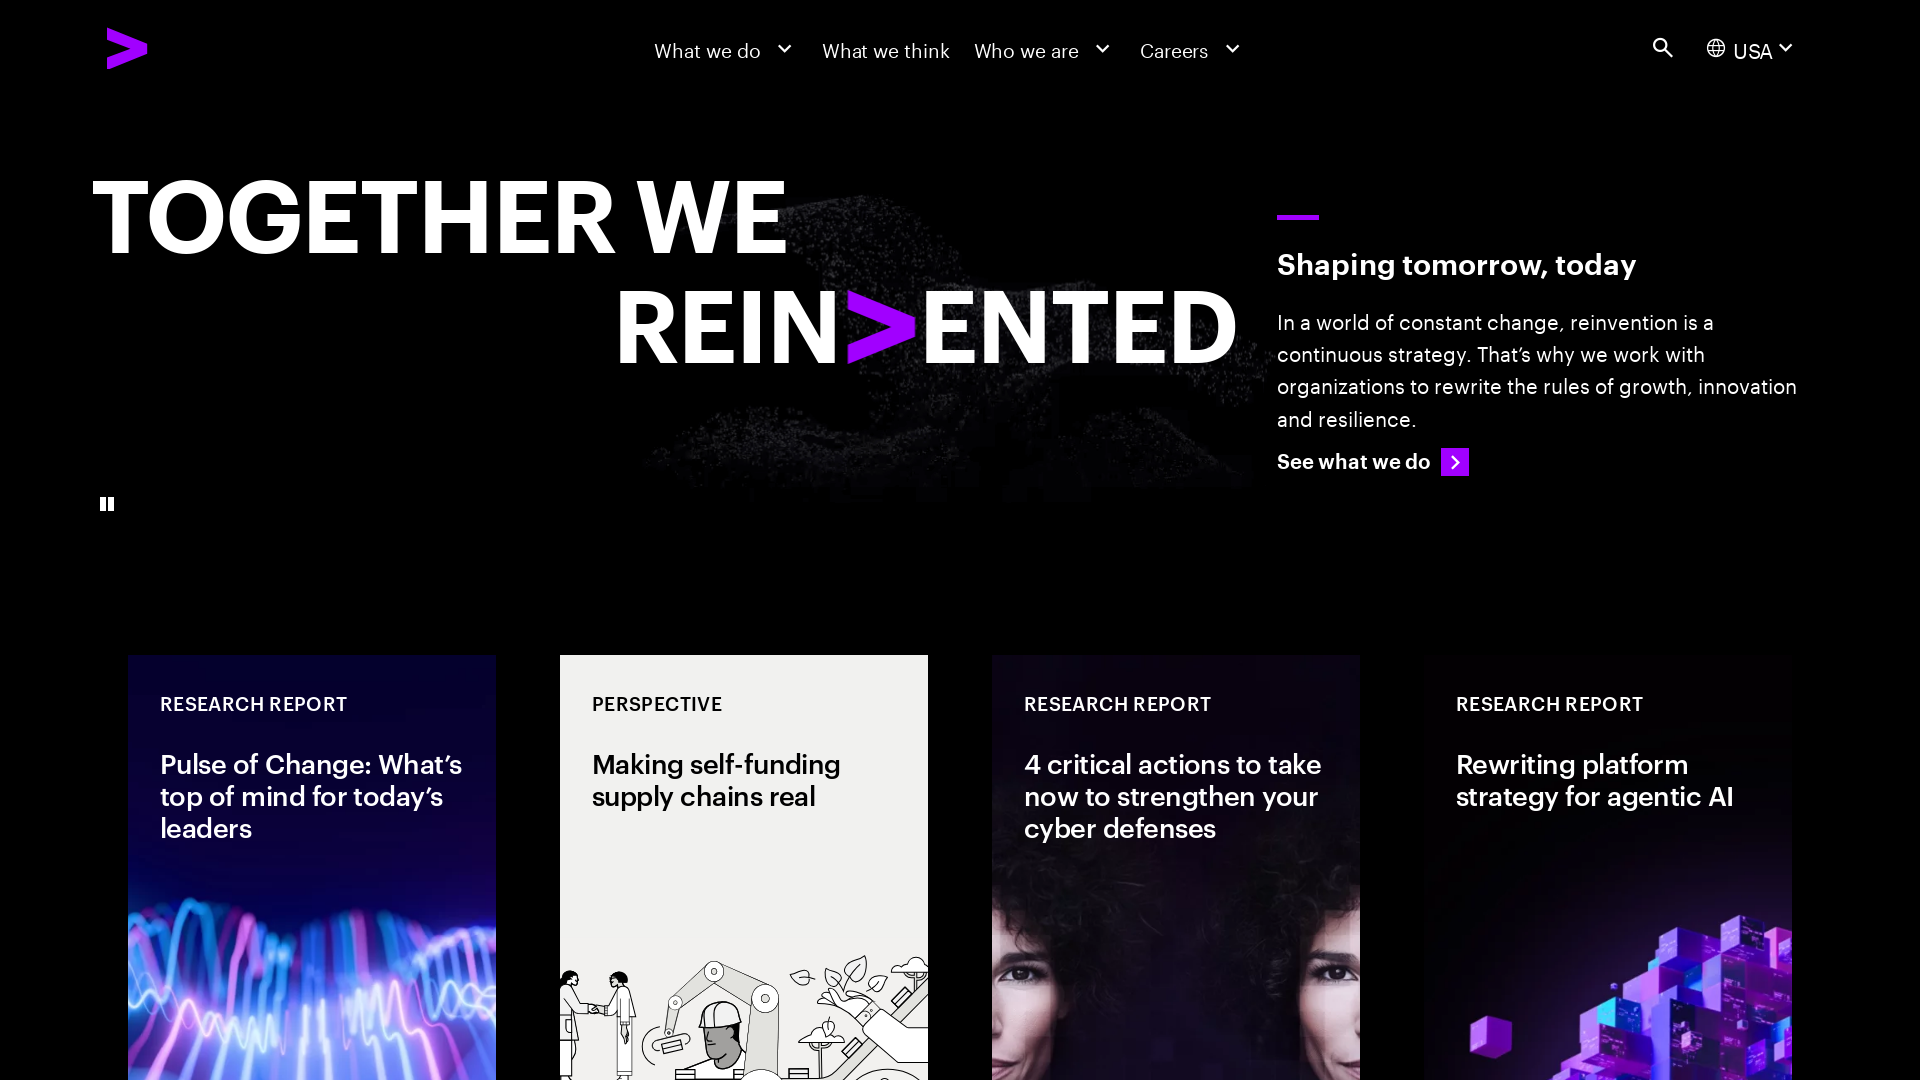

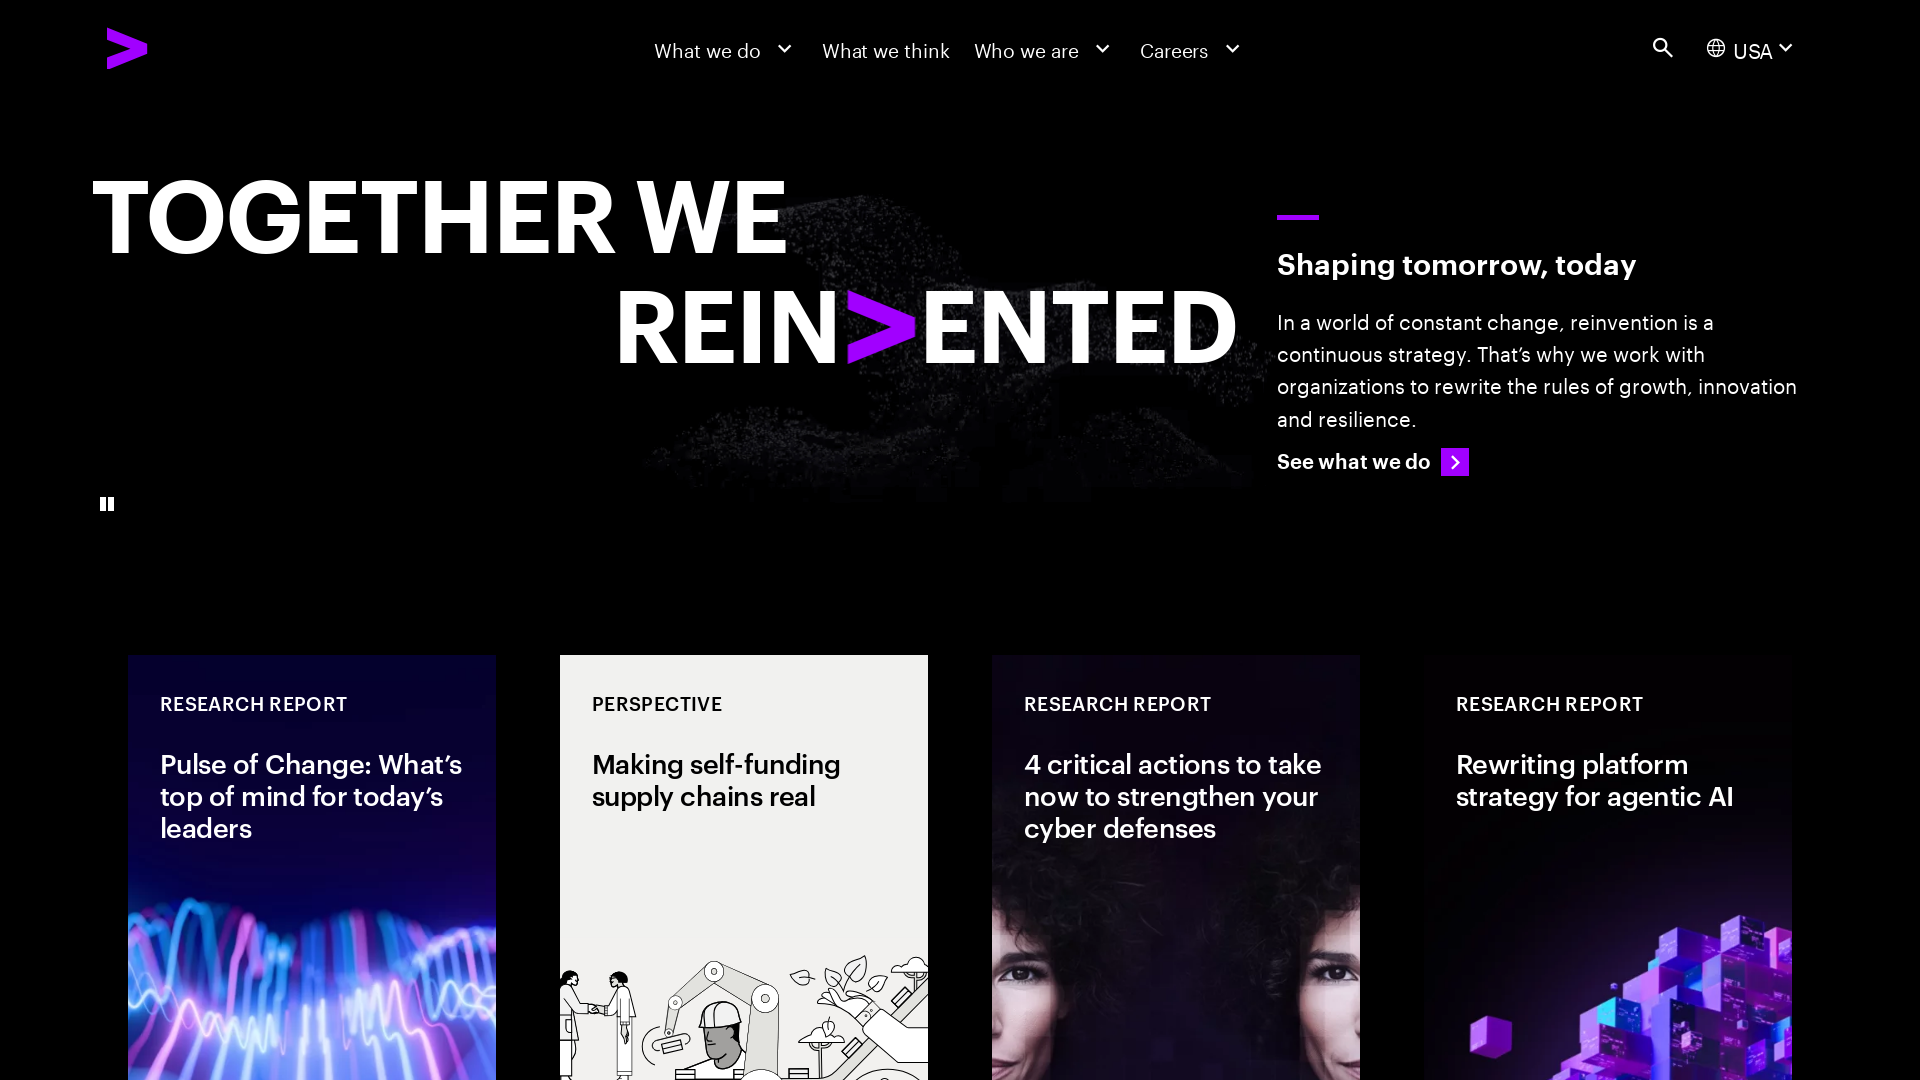